Tests that the password input field accepts and displays text correctly

Starting URL: https://www.saucedemo.com/

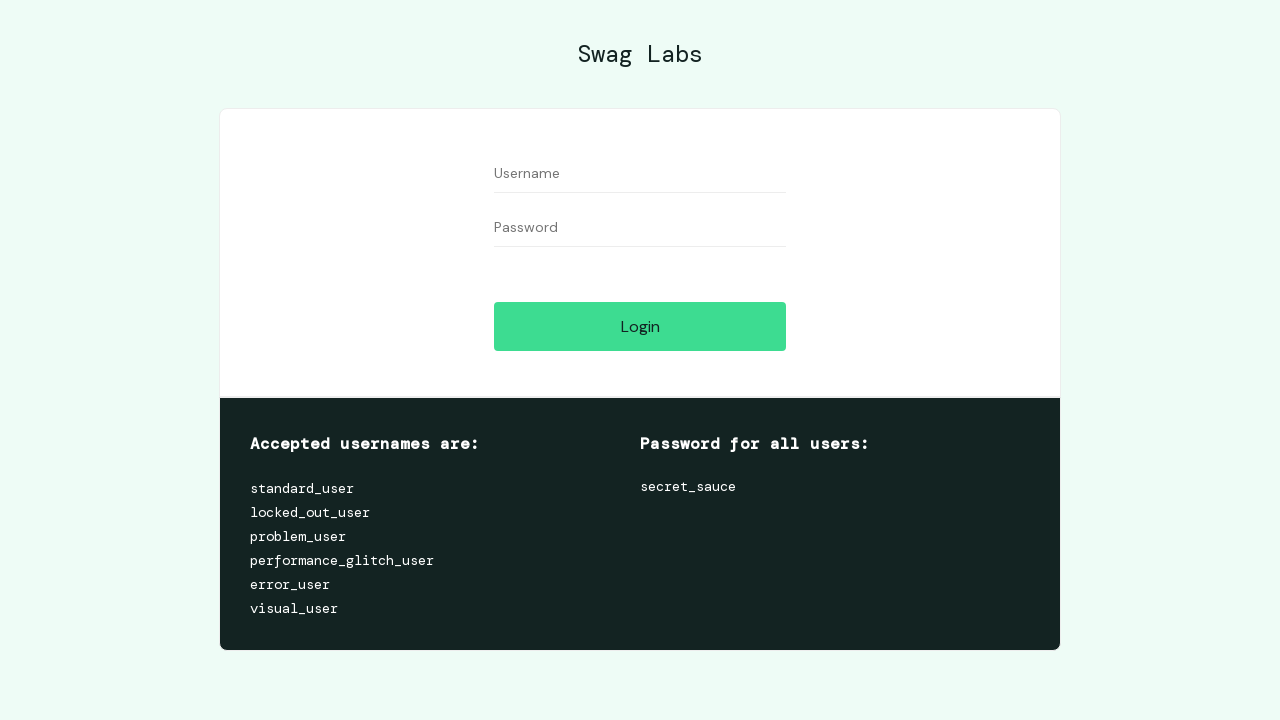

Filled password field with 'secret_sauce' on #password
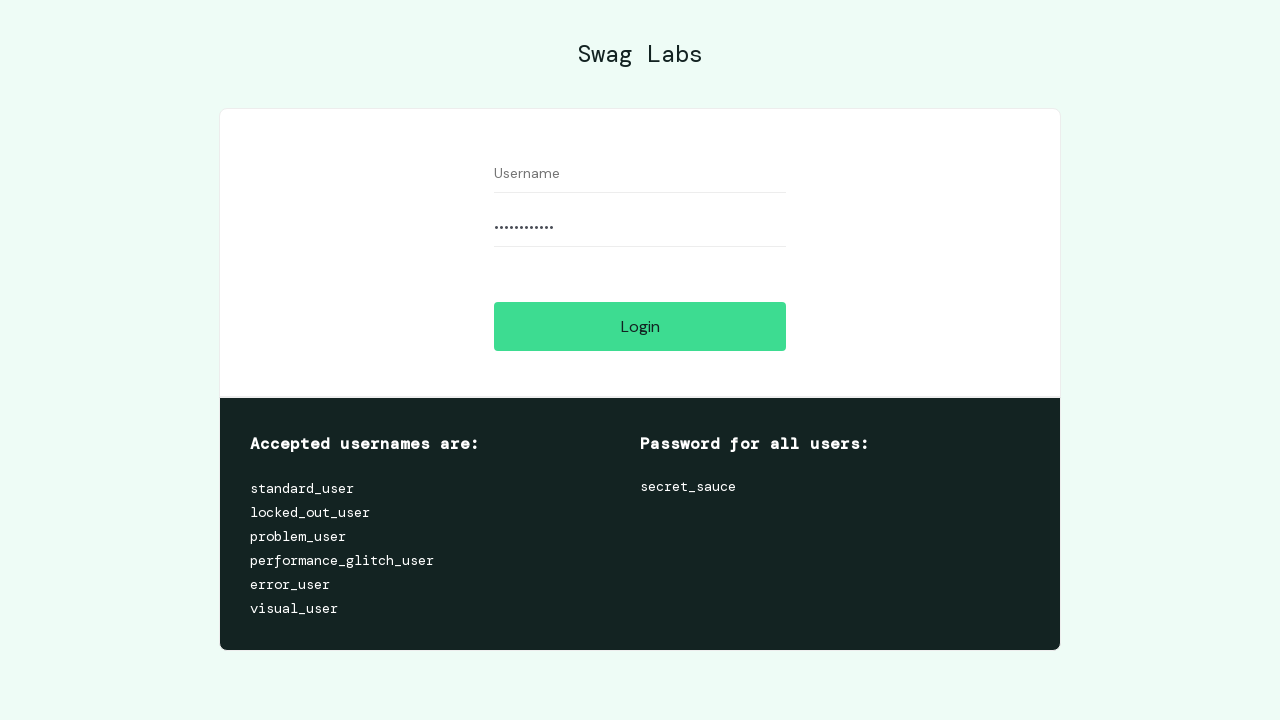

Retrieved password field input value
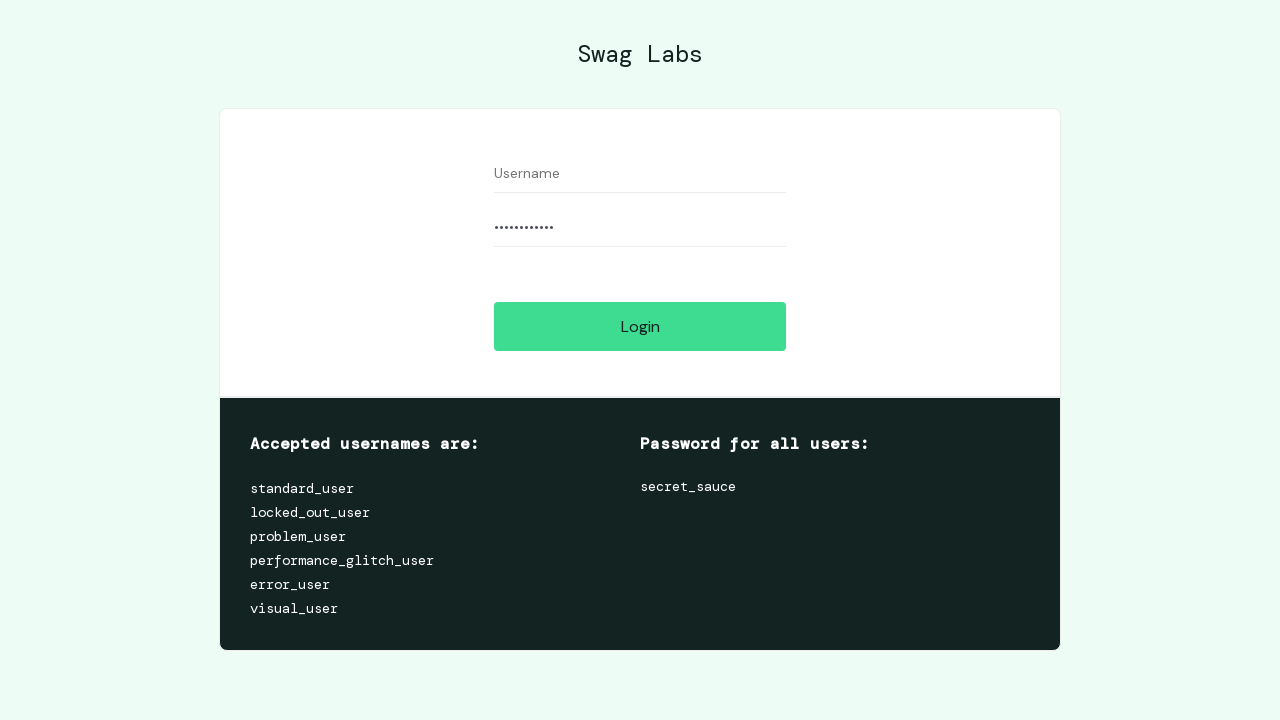

Verified password field contains 'secret_sauce'
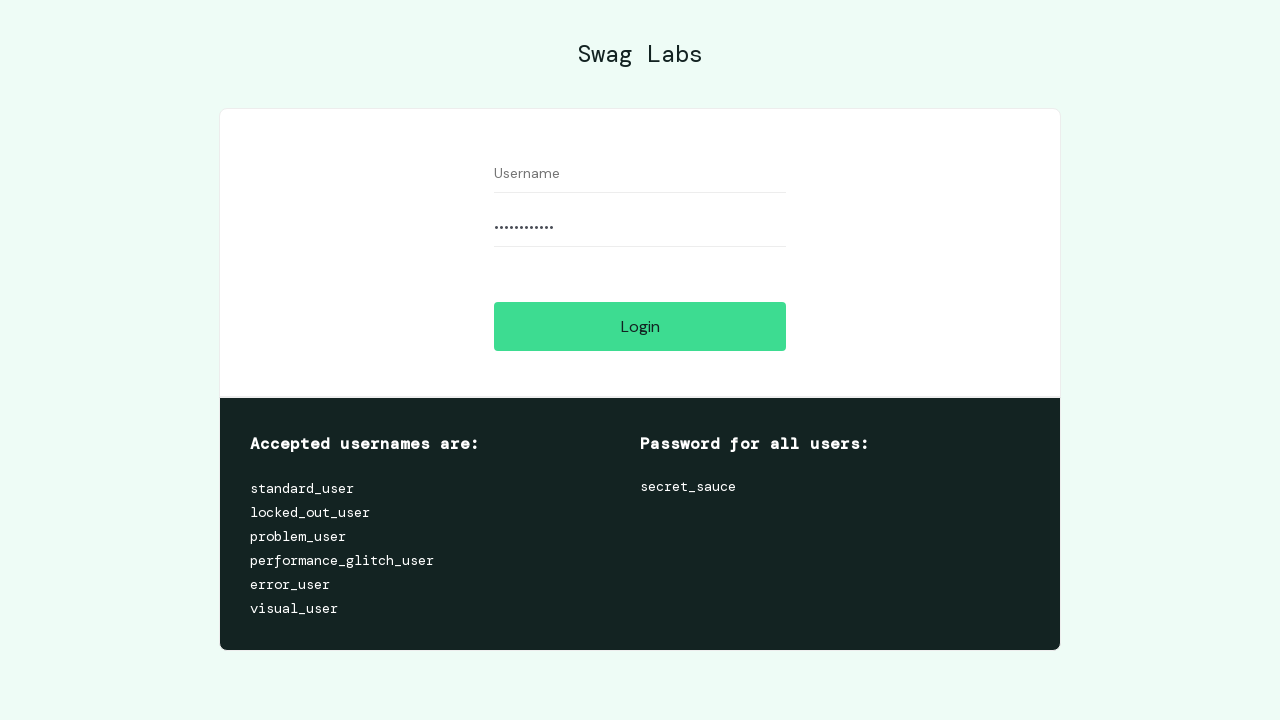

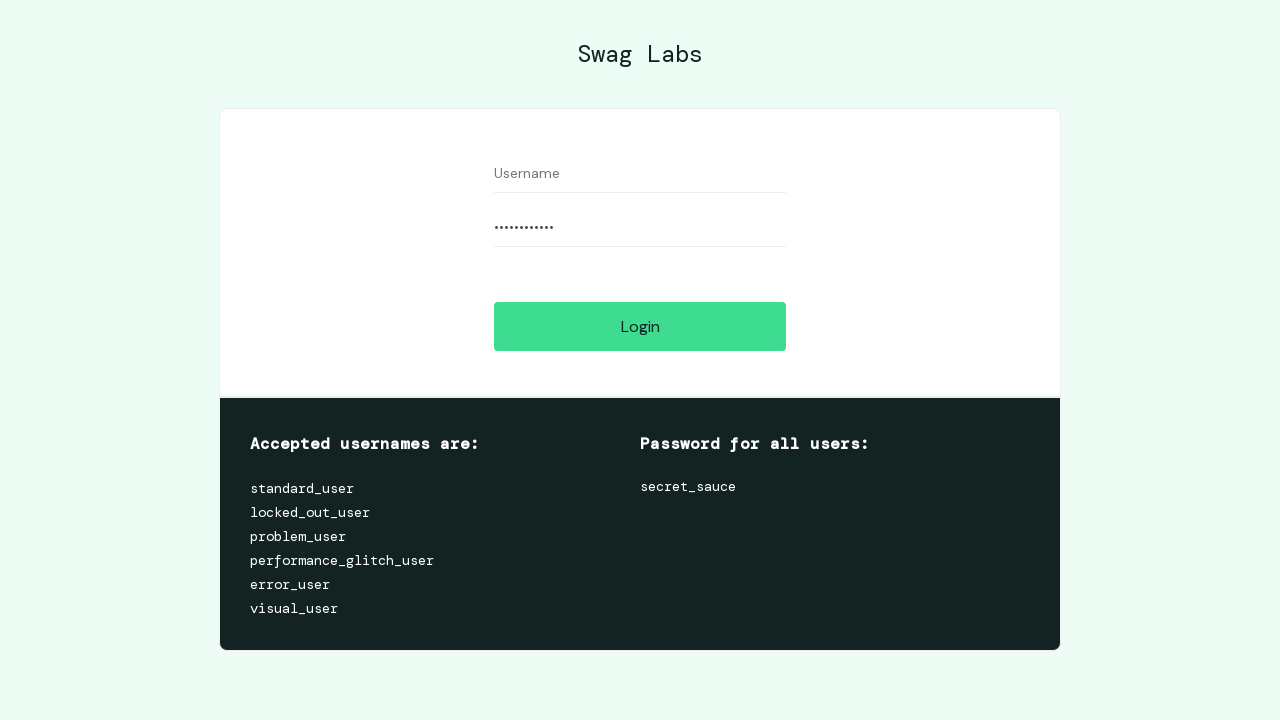